Tests UI interactions on a practice automation page by selecting a dropdown option, hovering over an element, and clicking a link to validate navigation to the top of the page.

Starting URL: https://rahulshettyacademy.com/AutomationPractice/

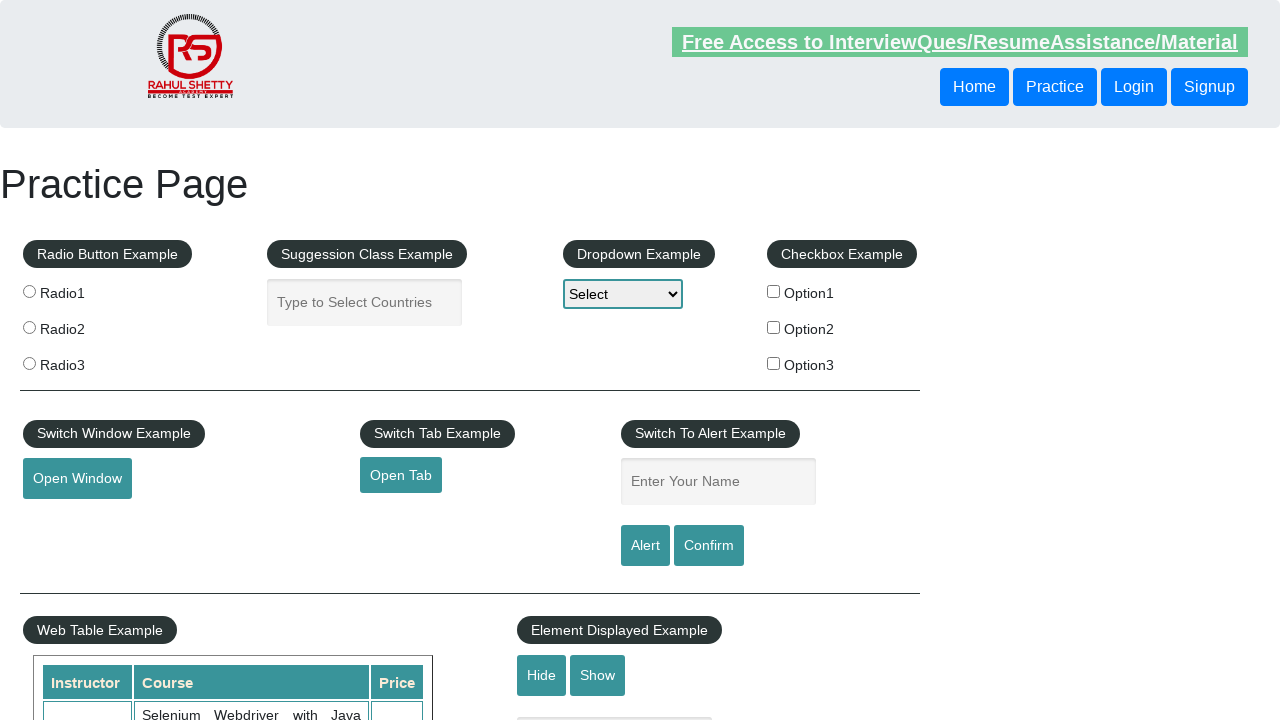

Selected 'option1' from dropdown menu on #dropdown-class-example
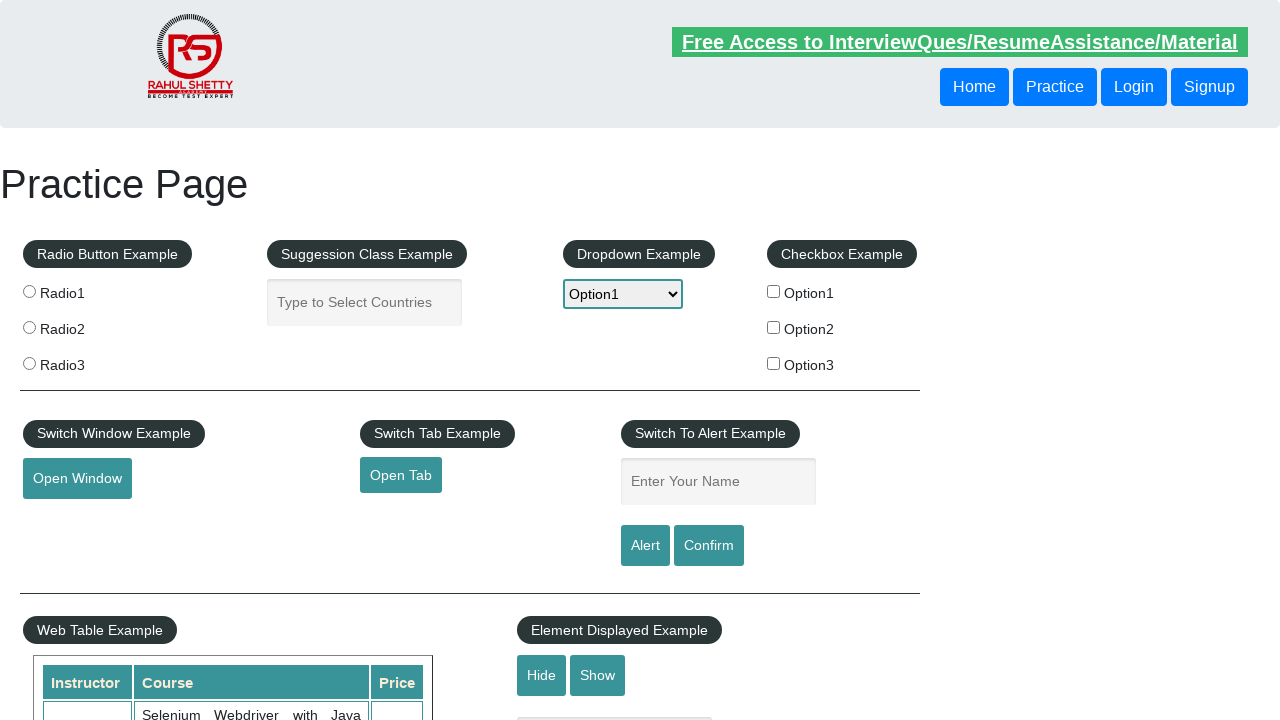

Hovered over mouse hover element at (83, 361) on #mousehover
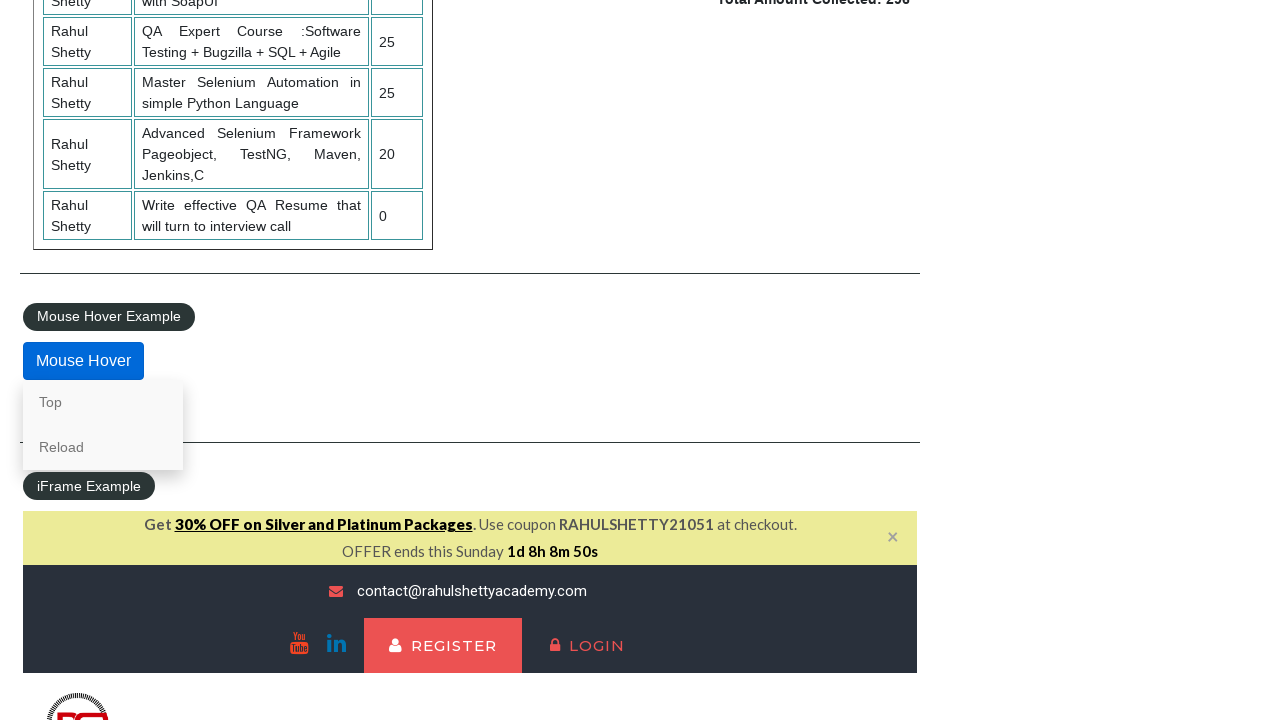

Waited for hover menu to appear
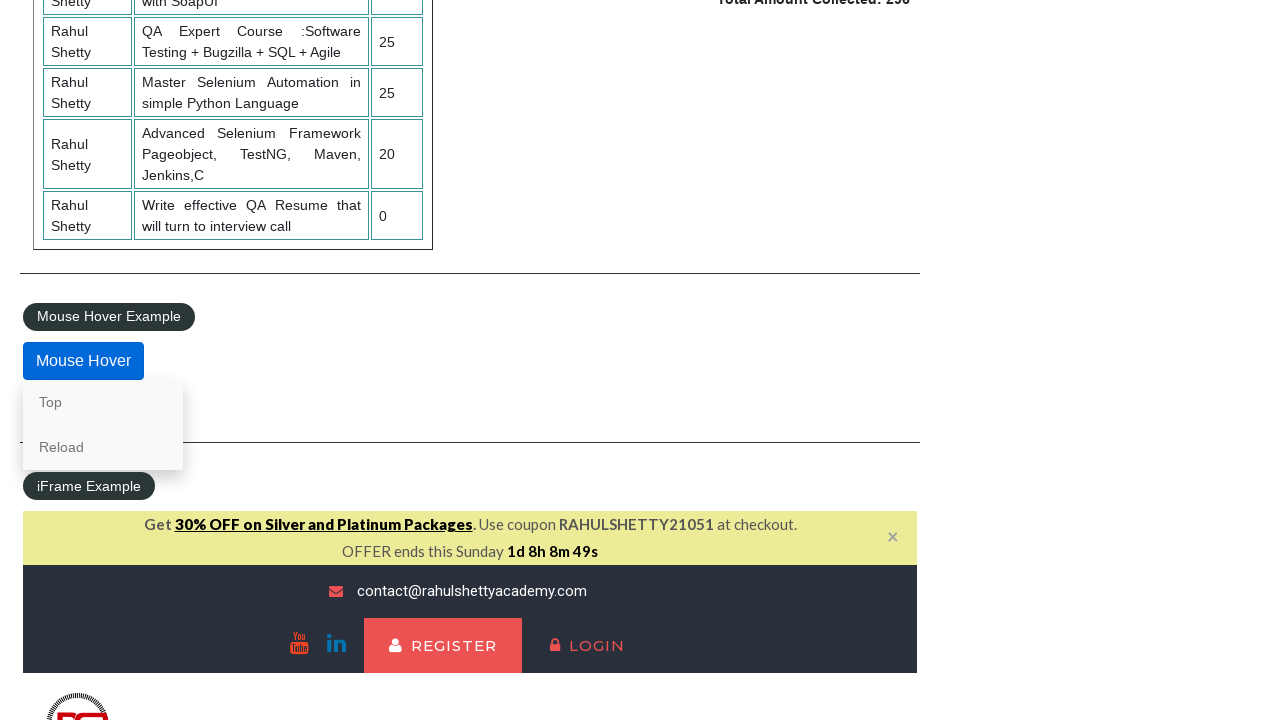

Clicked on 'Top' link to navigate to page top at (103, 402) on a[href='#top']
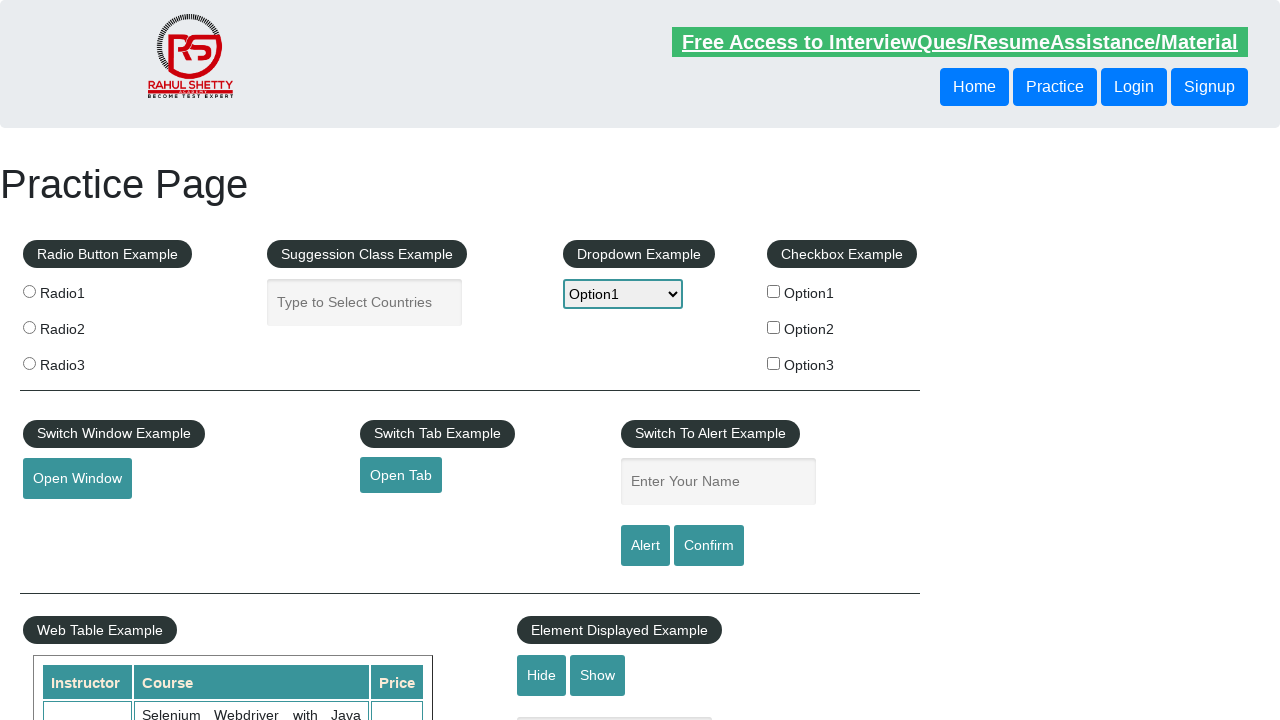

Verified URL navigation to page top (#top anchor)
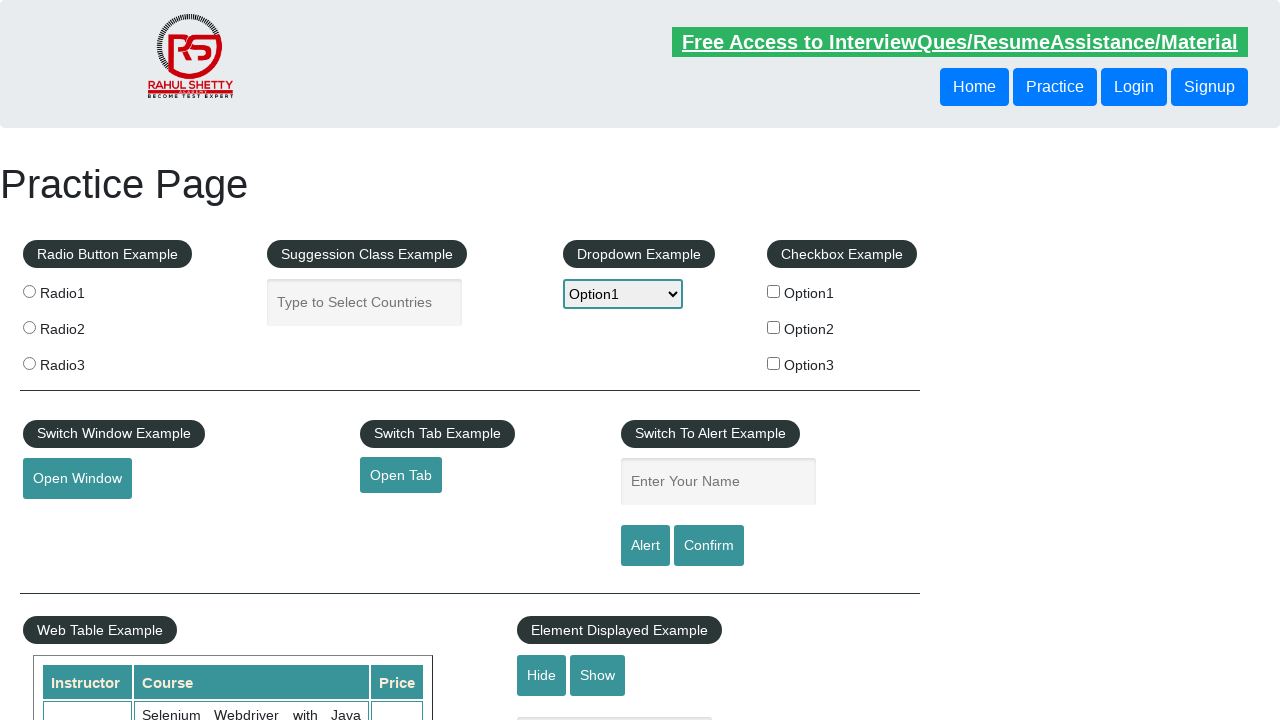

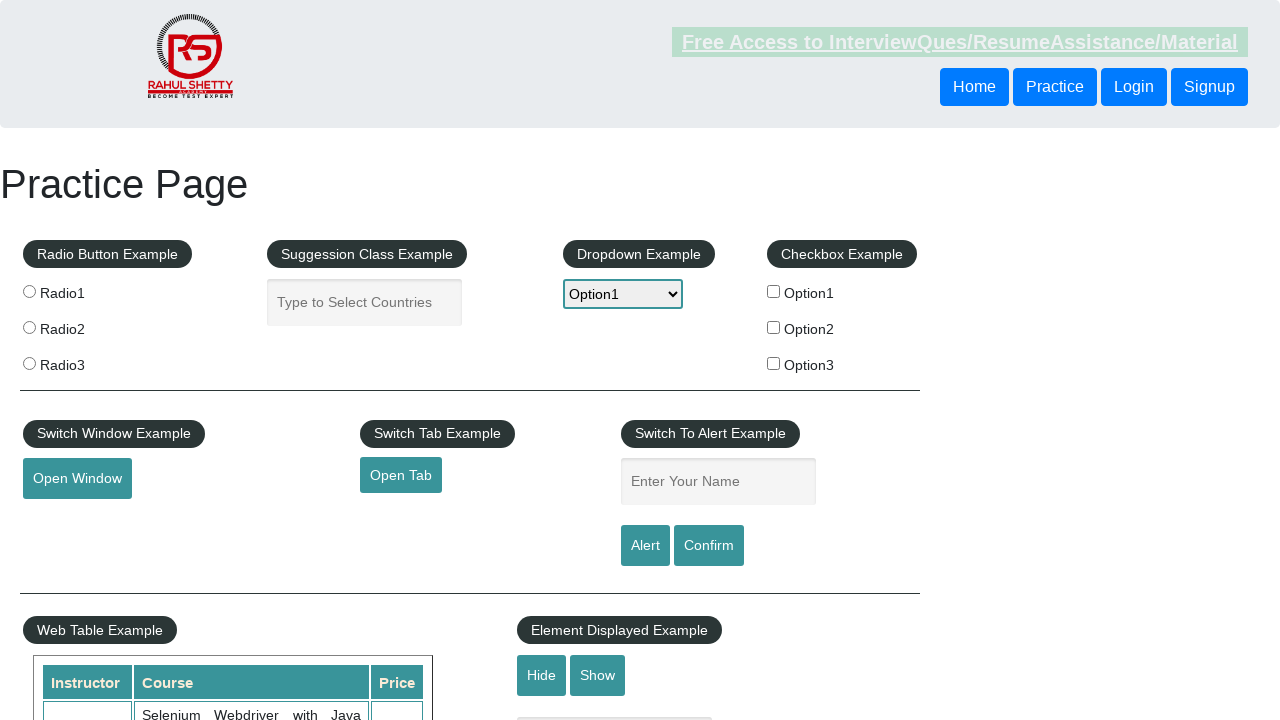